Tests the DMarket search functionality by searching for a CS:GO skin item and verifying price results appear

Starting URL: https://dmarket.com/ingame-items/item-list/csgo-skins

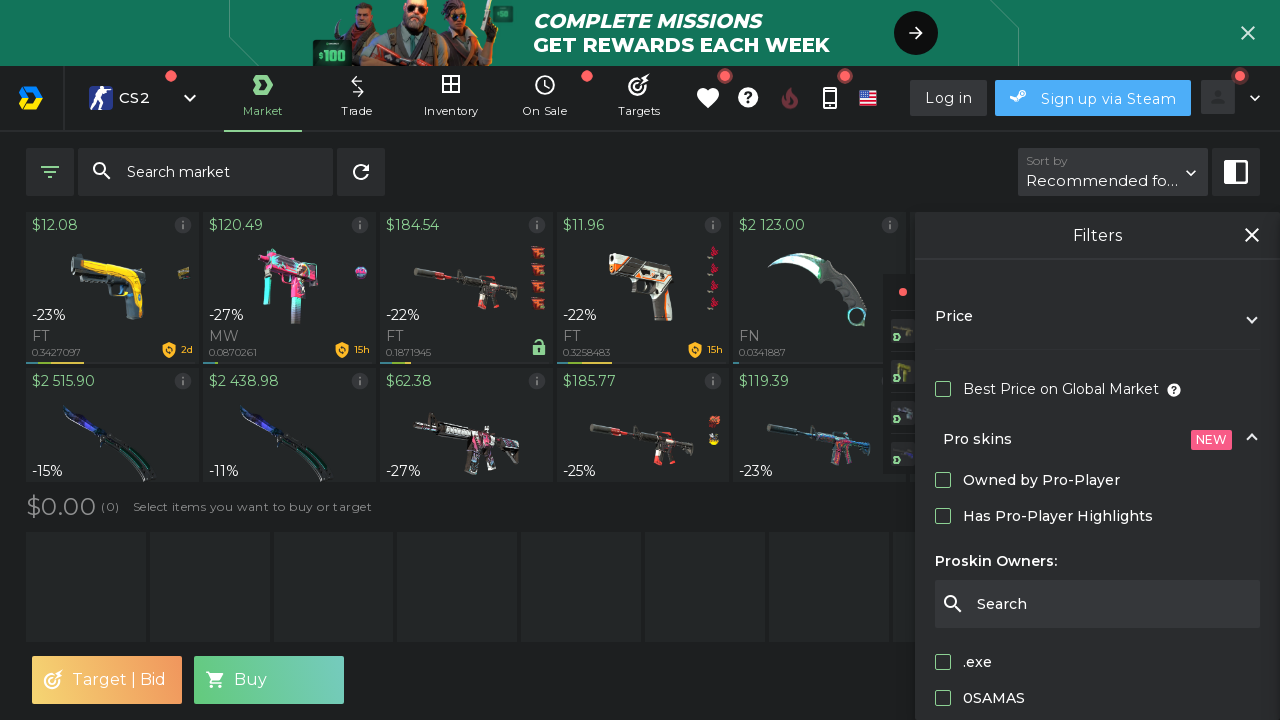

Search input field loaded on DMarket CS:GO skins page
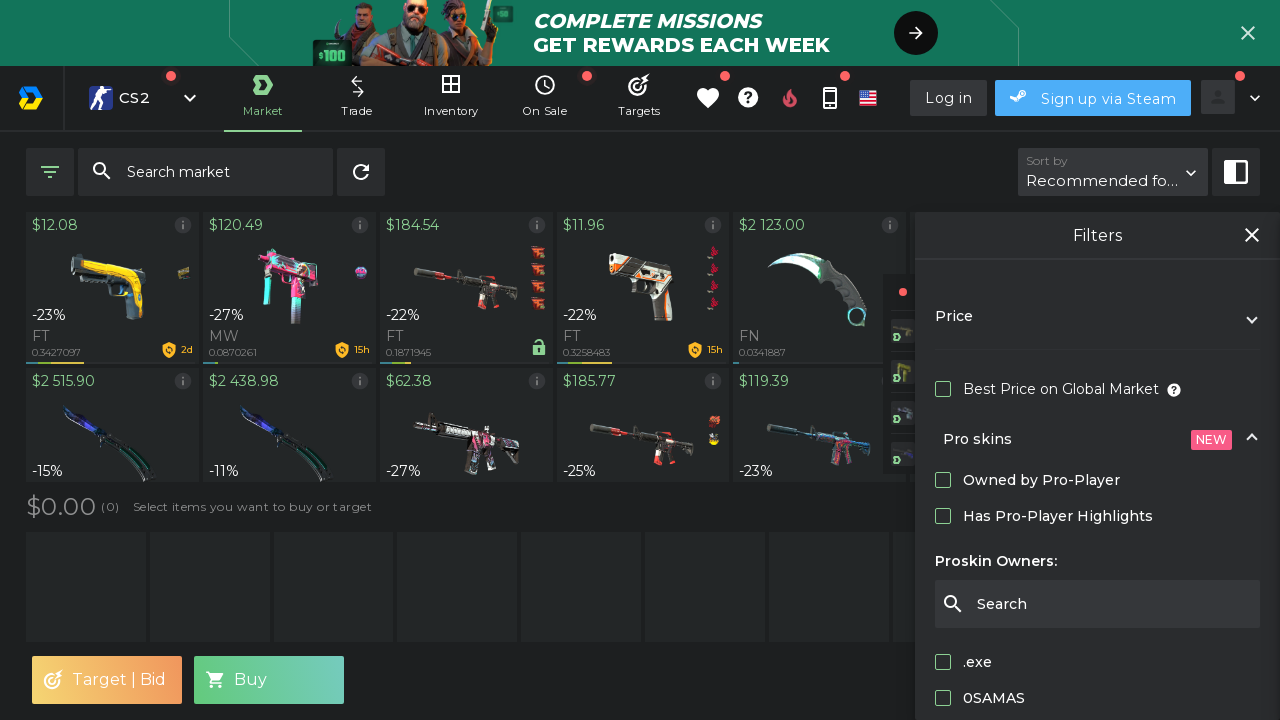

Filled search input with 'AK-47 Redline Field-Tested' on .o-filter__searchInput
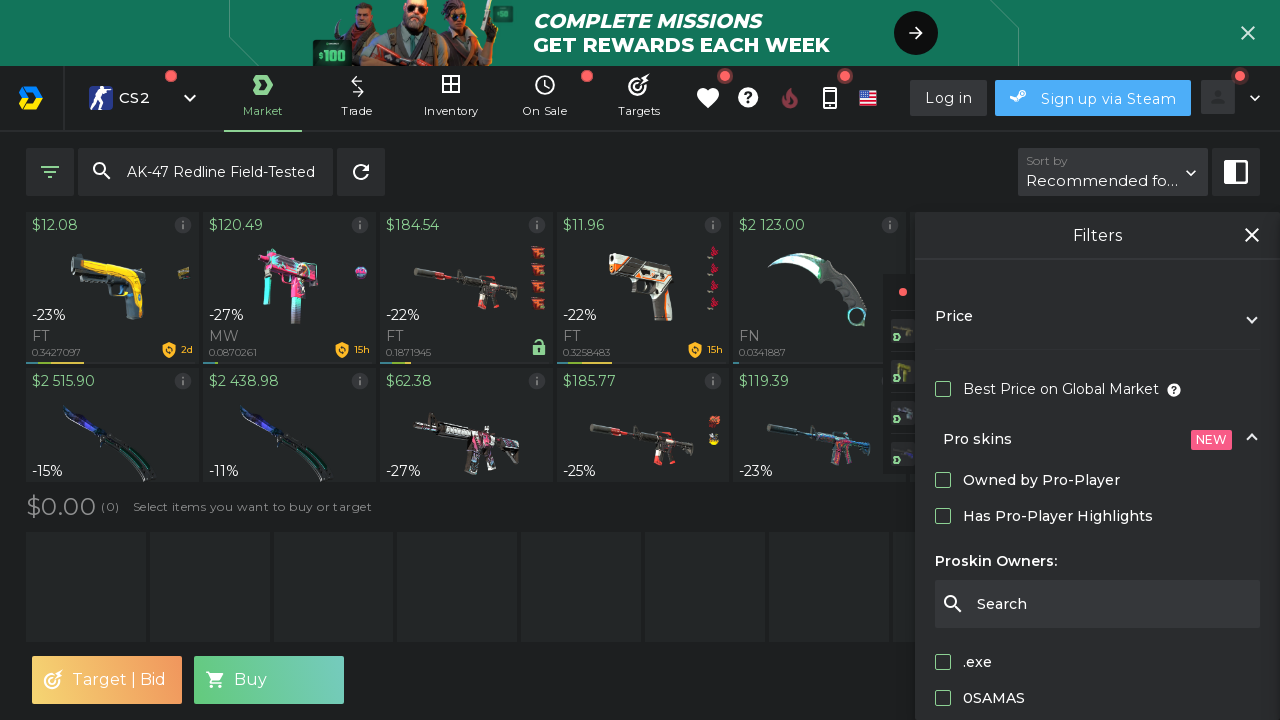

Waited 2 seconds for search results to load
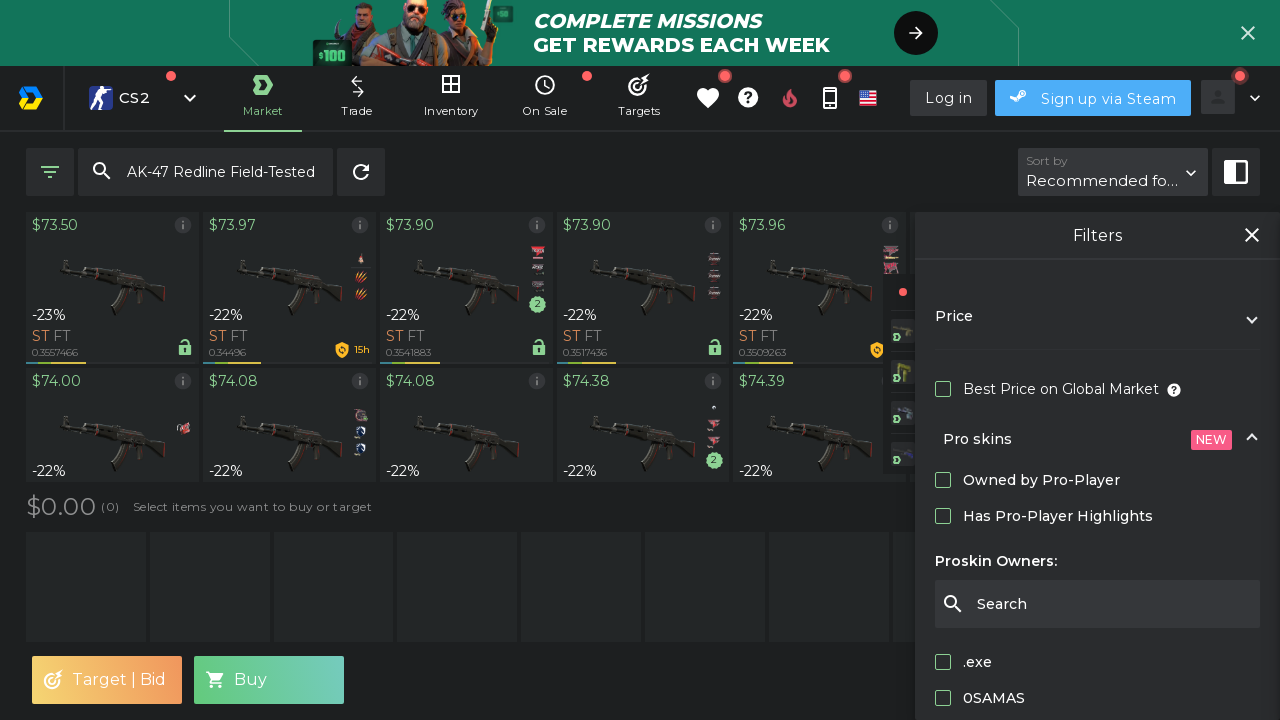

Price results appeared for the searched CS:GO skin item
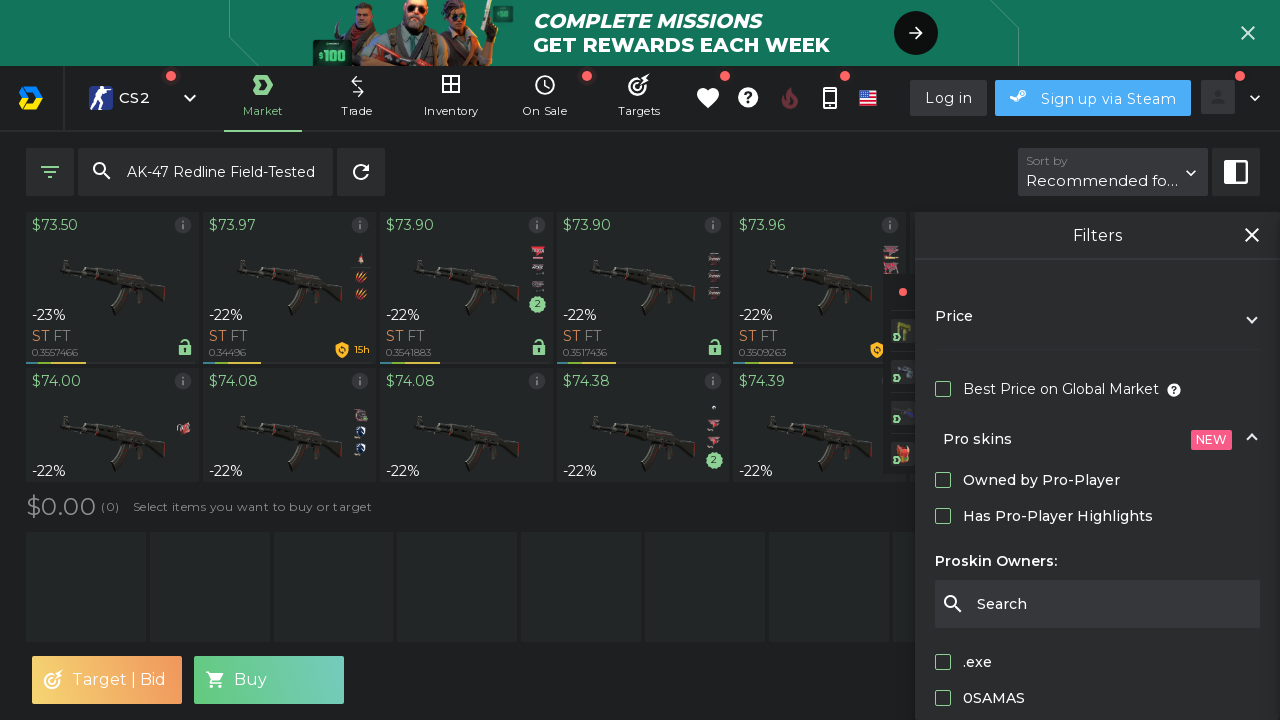

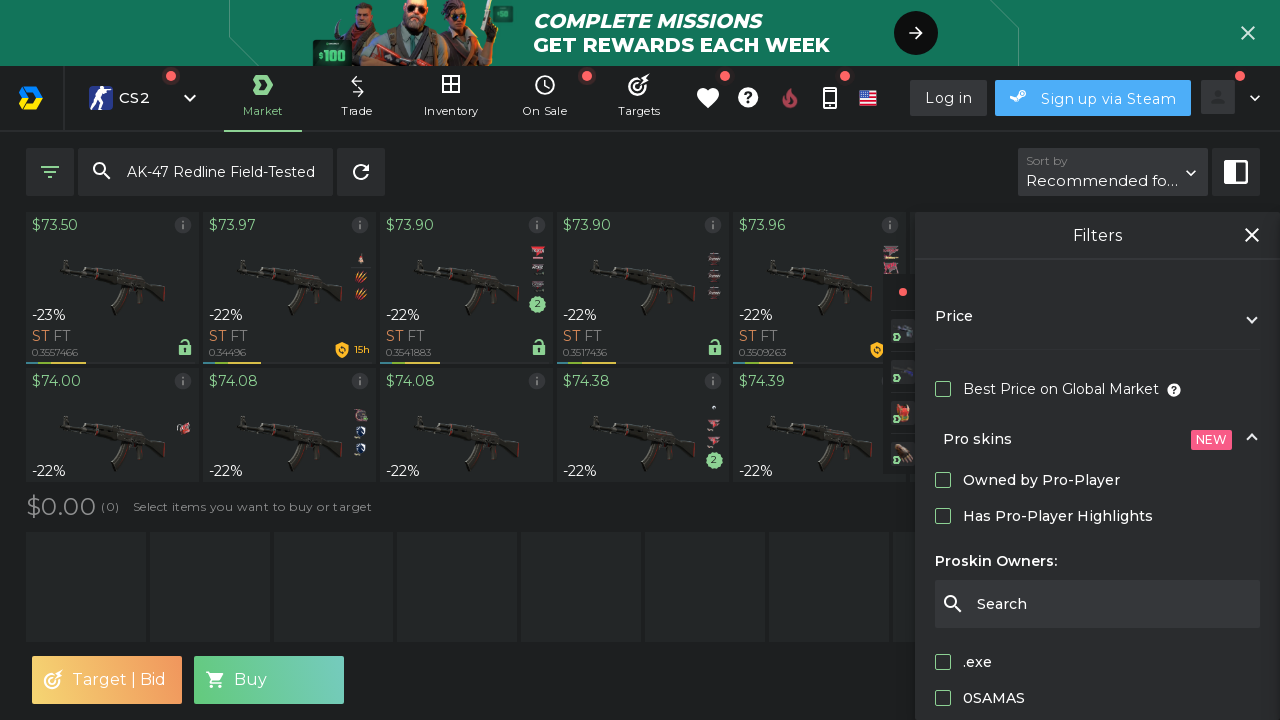